Tests drag and drop functionality by dragging an element and dropping it onto a target element within an iframe

Starting URL: https://jqueryui.com/droppable/

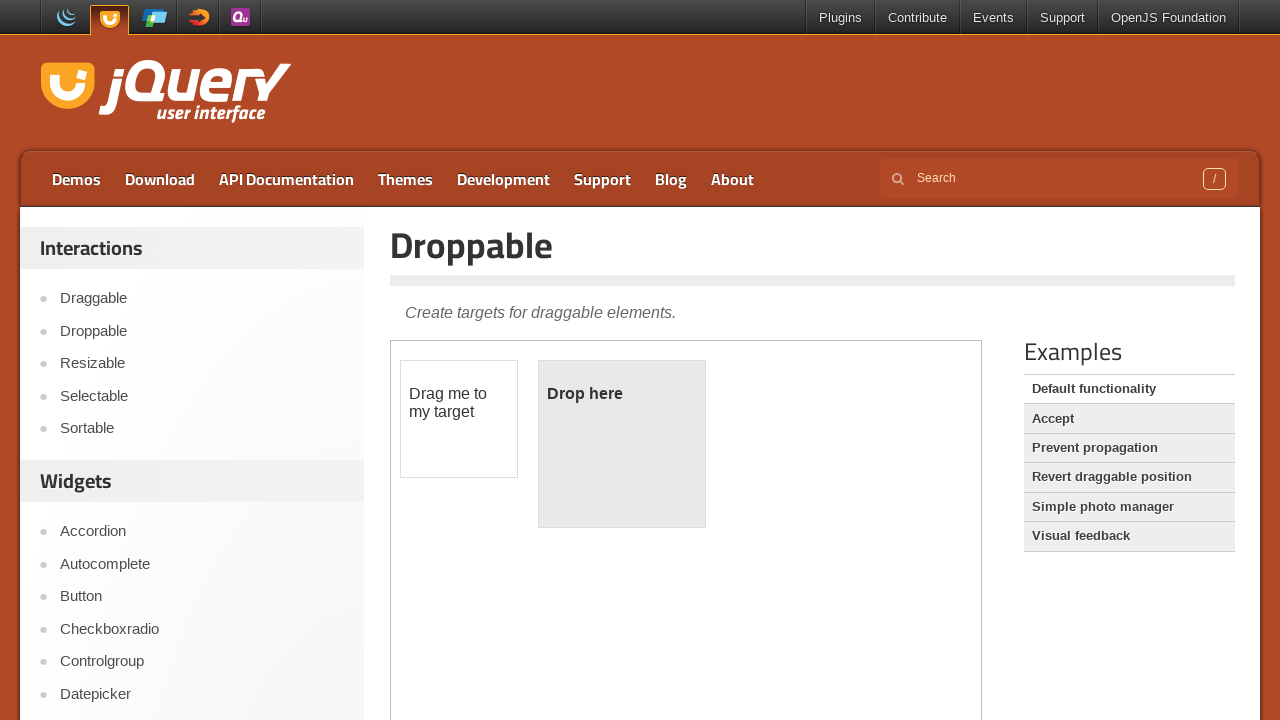

Located the demo iframe
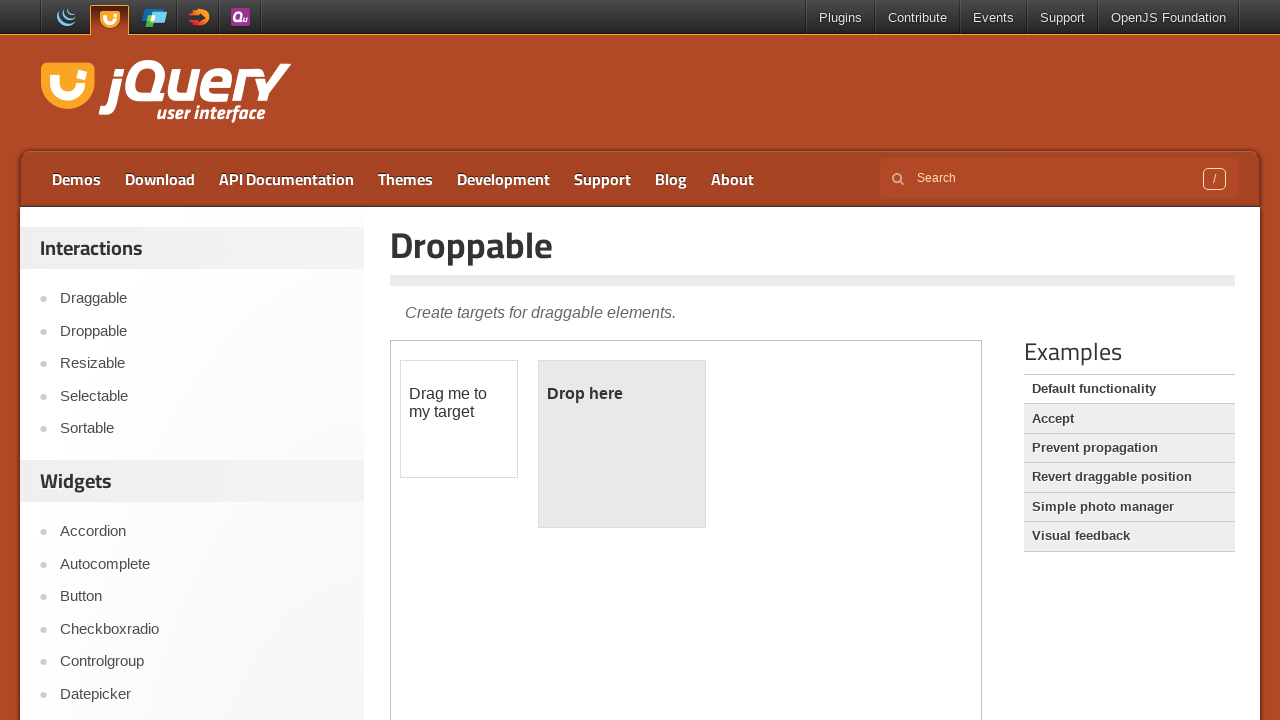

Located the draggable element within iframe
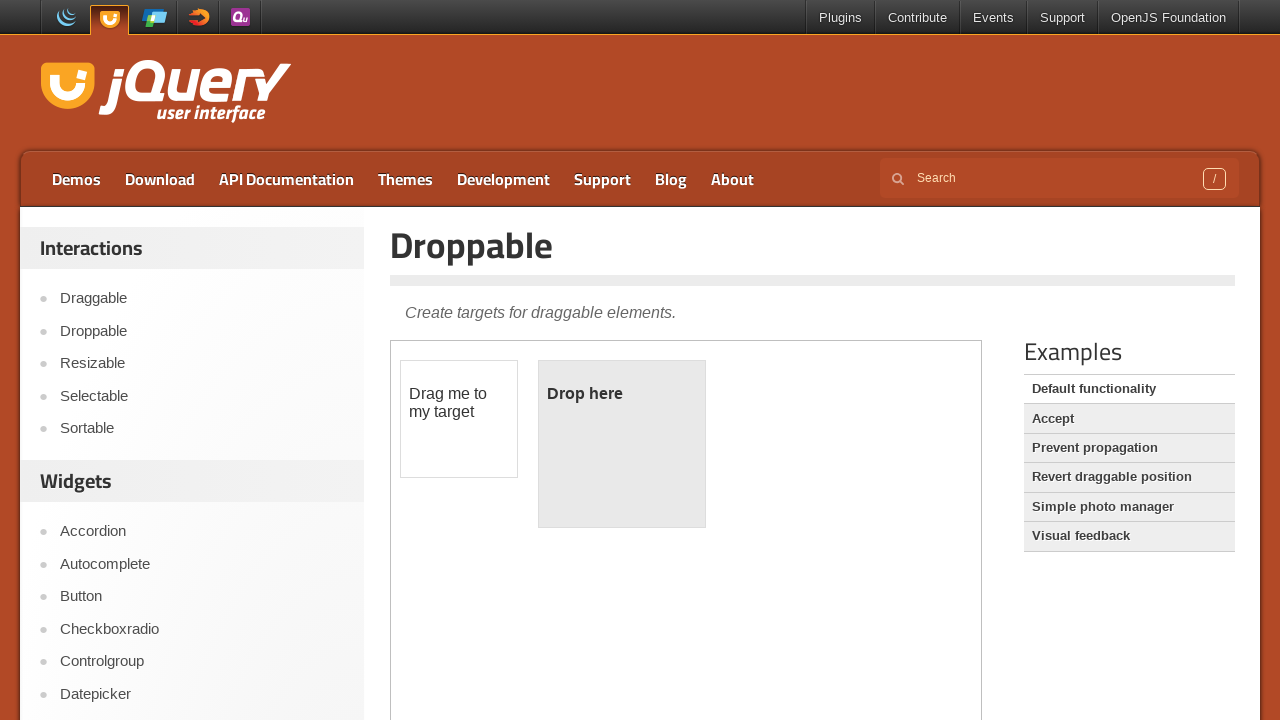

Located the droppable target element within iframe
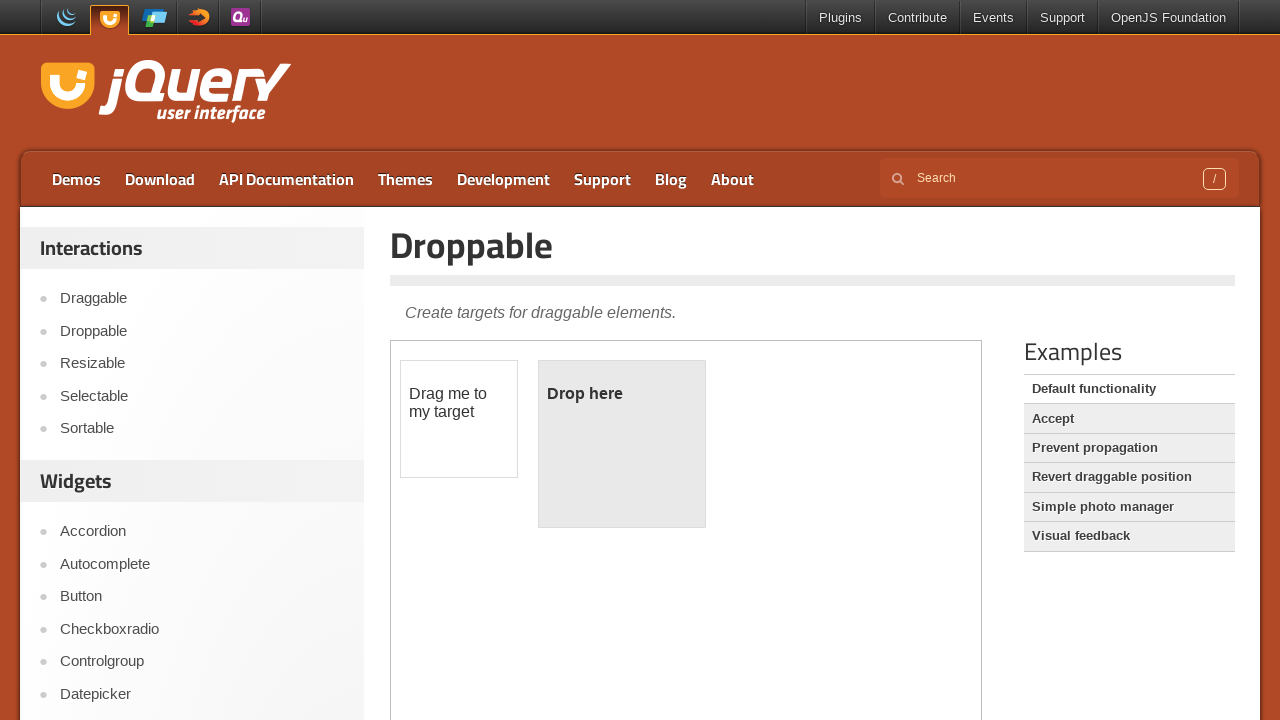

Dragged element to drop target and completed drag and drop action at (622, 444)
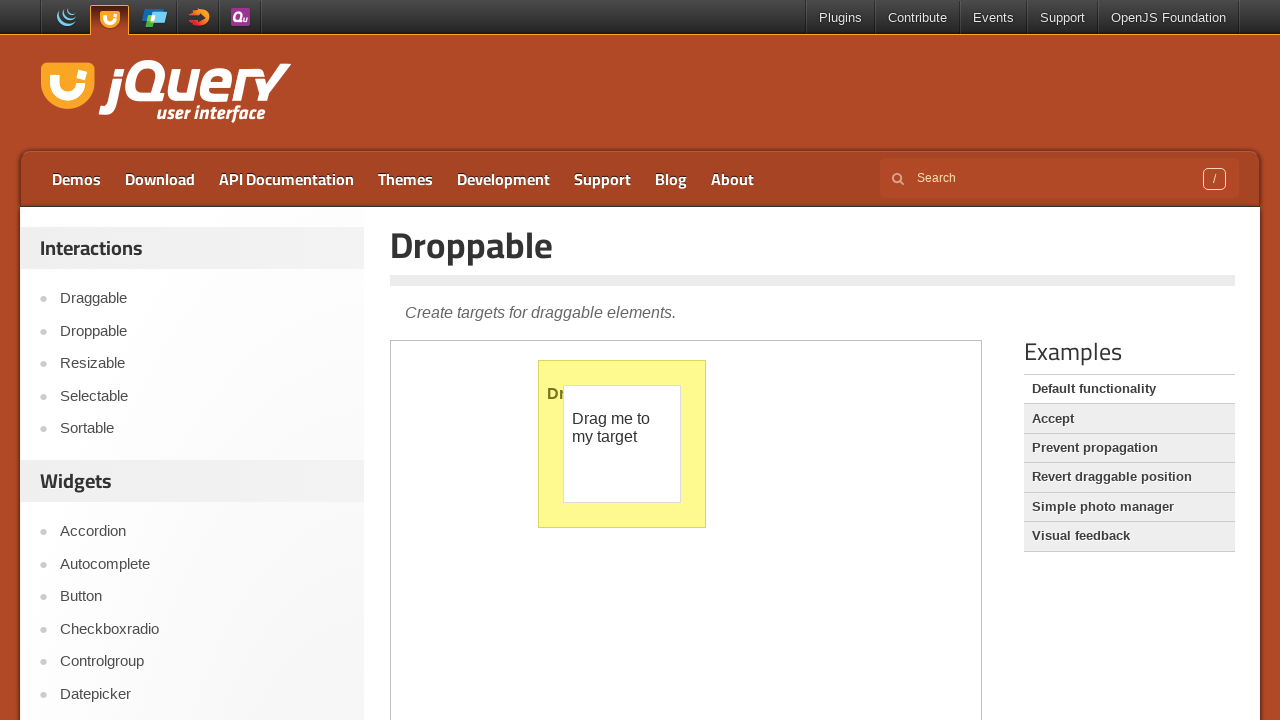

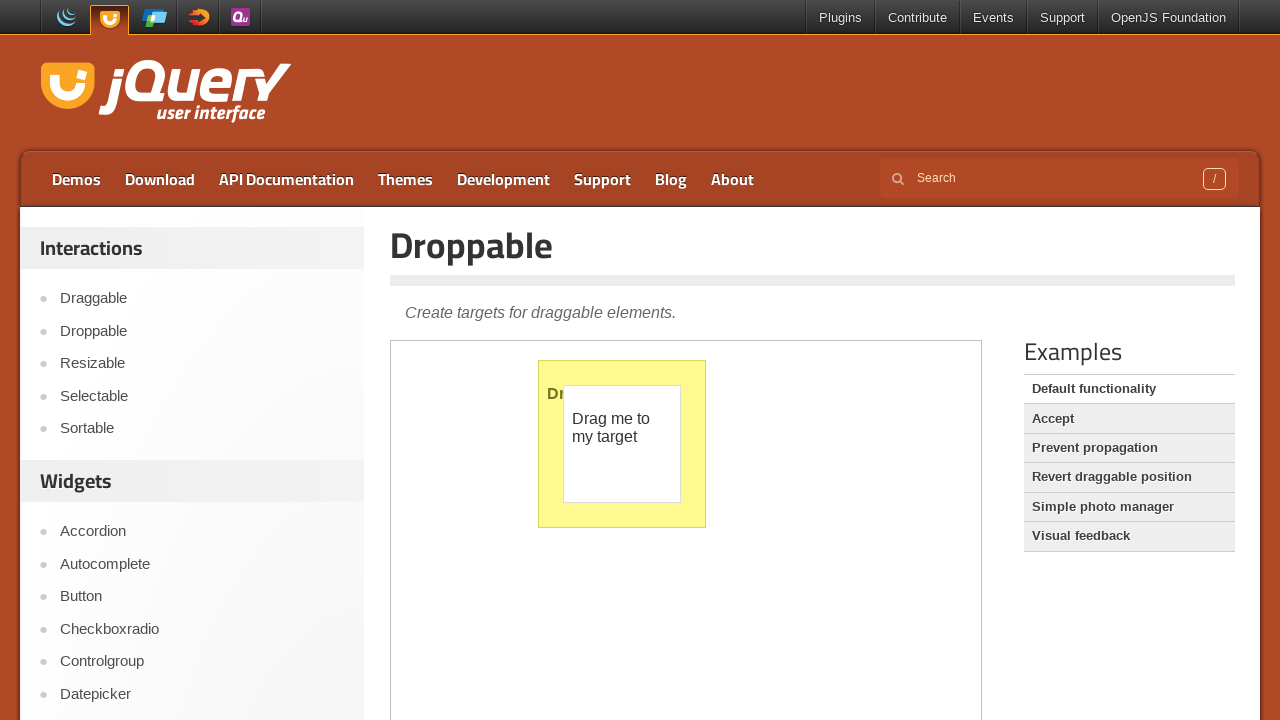